Tests JavaScript confirm dialog interaction by clicking a button that triggers a confirm popup, then dismissing the dialog by clicking the cancel button.

Starting URL: https://sahitest.com/demo/confirmTest.htm

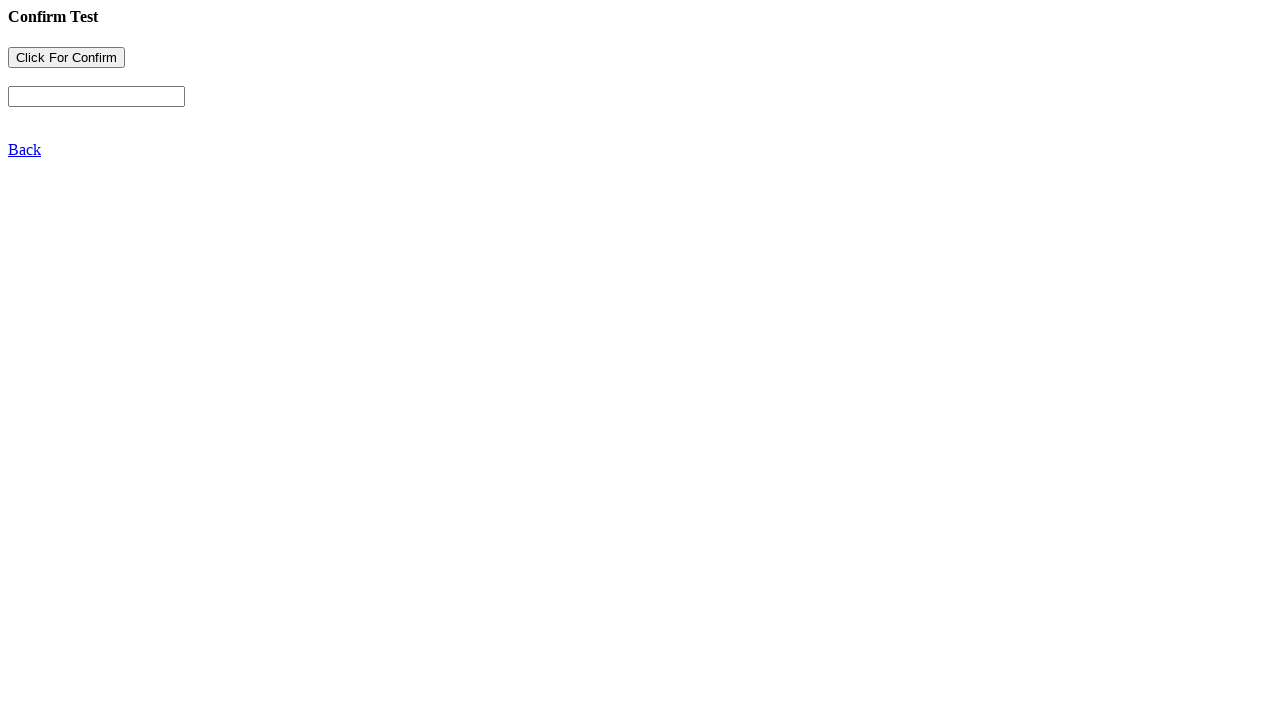

Clicked button to trigger confirm dialog at (66, 58) on xpath=/html/body/form/input[1]
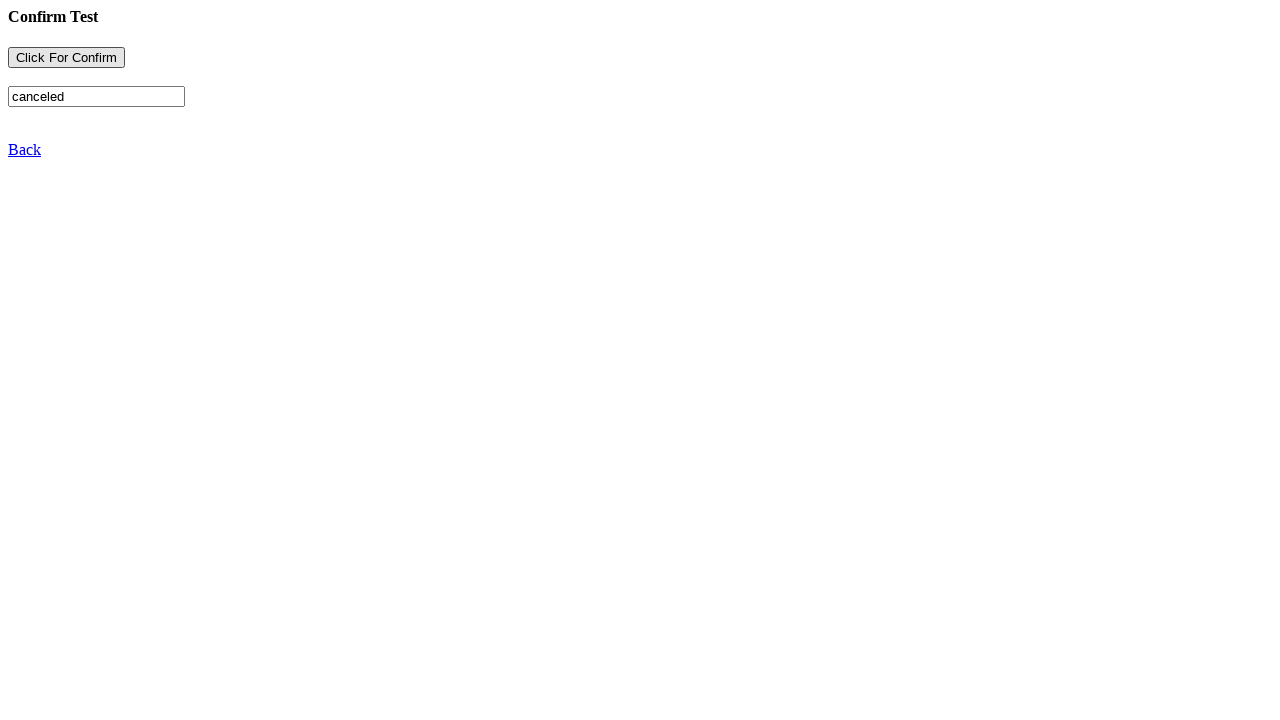

Set up dialog handler to dismiss confirm dialog
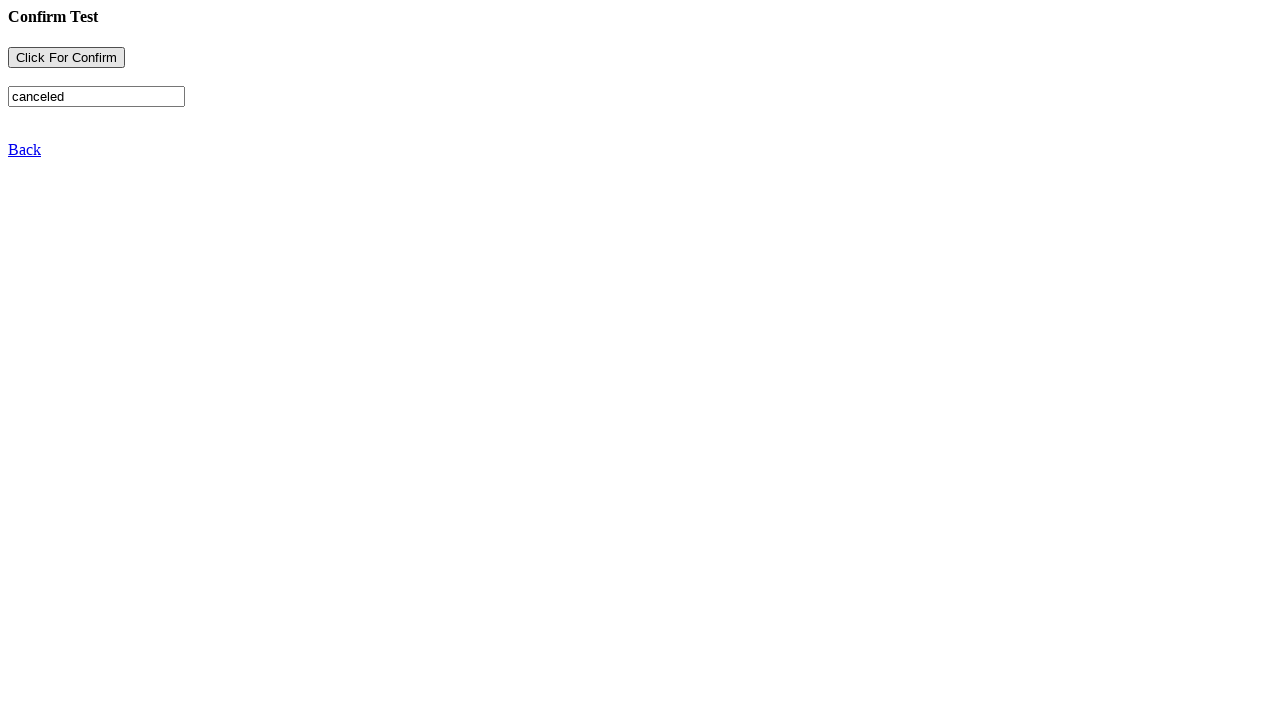

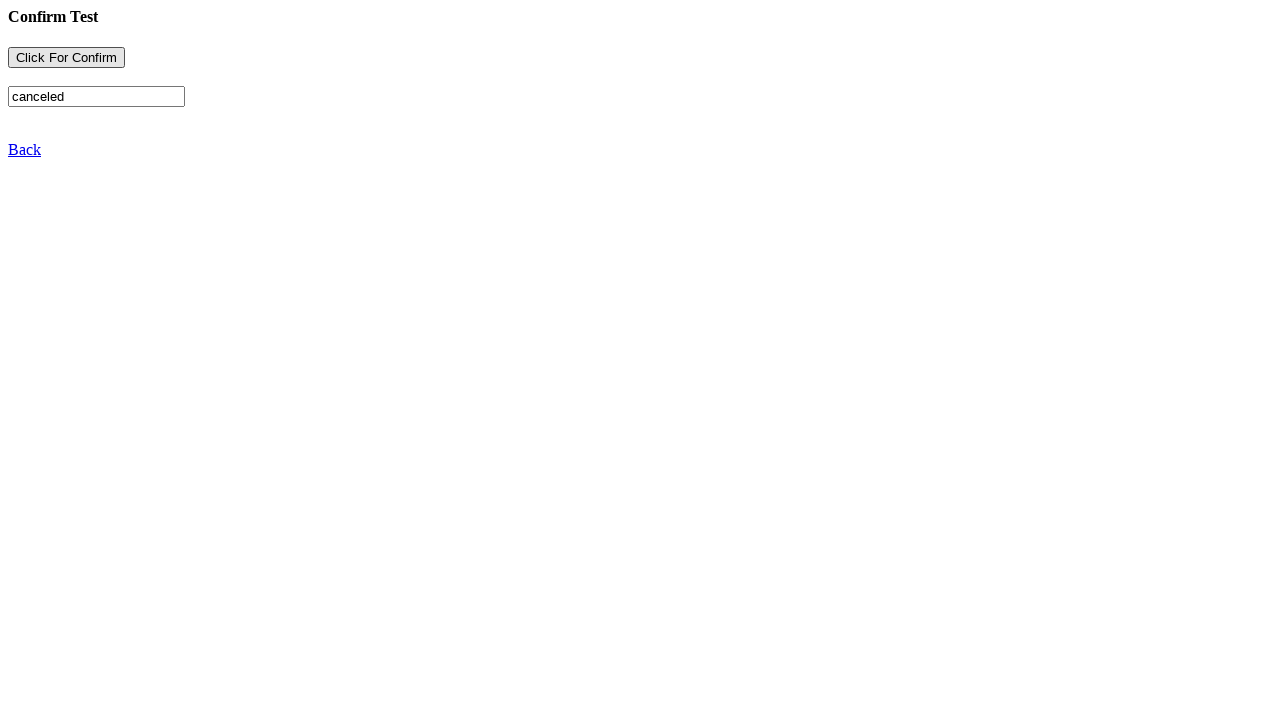